Tests window handling by clicking links that open new windows and switching between them

Starting URL: https://the-internet.herokuapp.com/windows

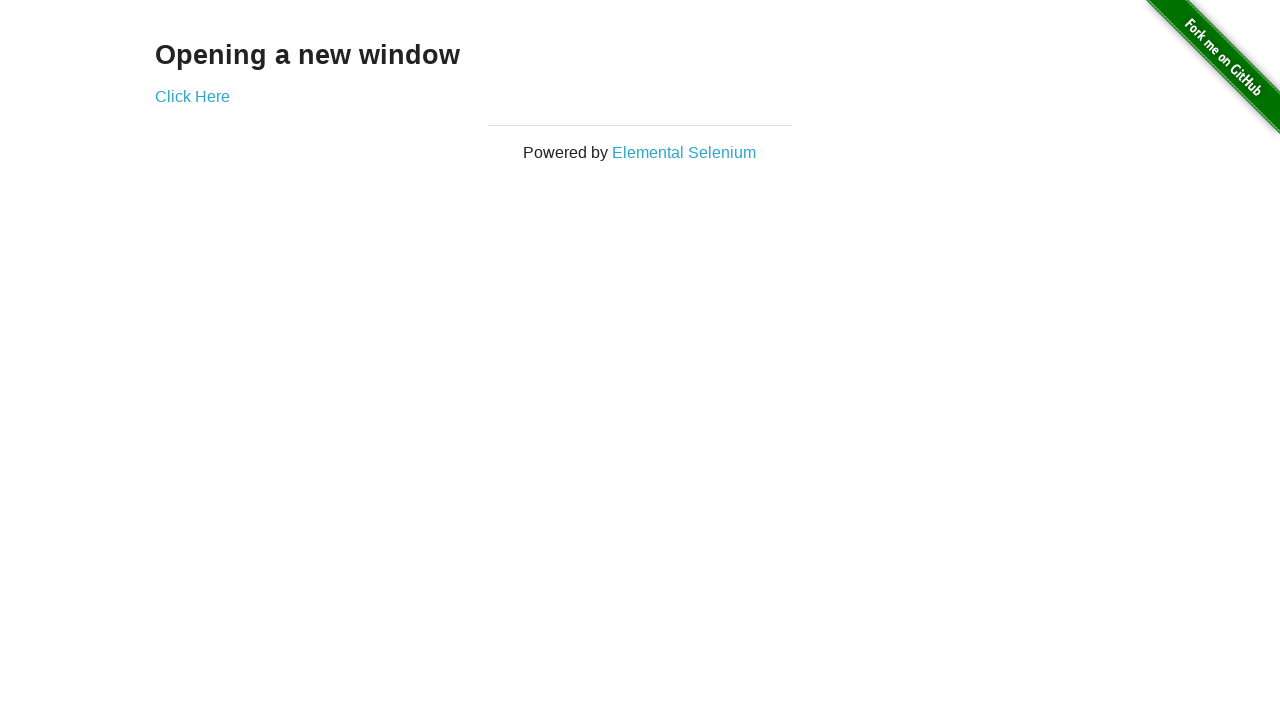

Clicked 'Click Here' link to open new window at (192, 96) on text='Click Here'
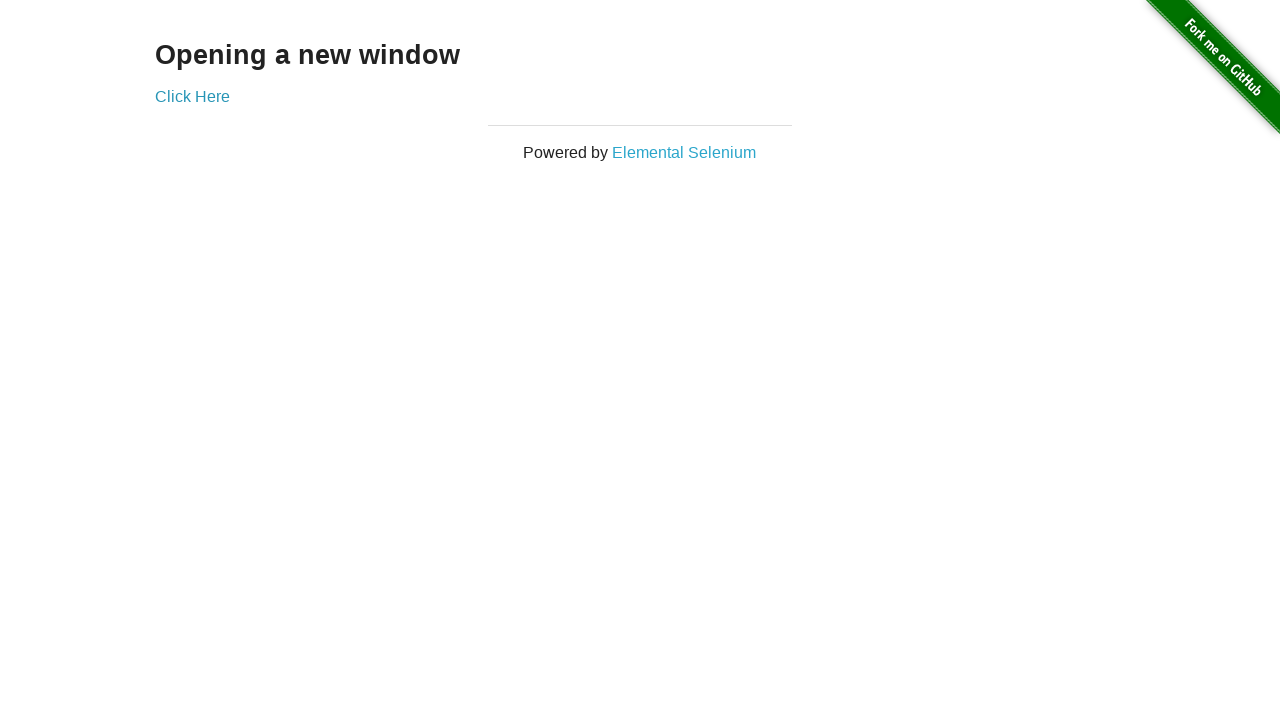

Retrieved title of new window: New Window
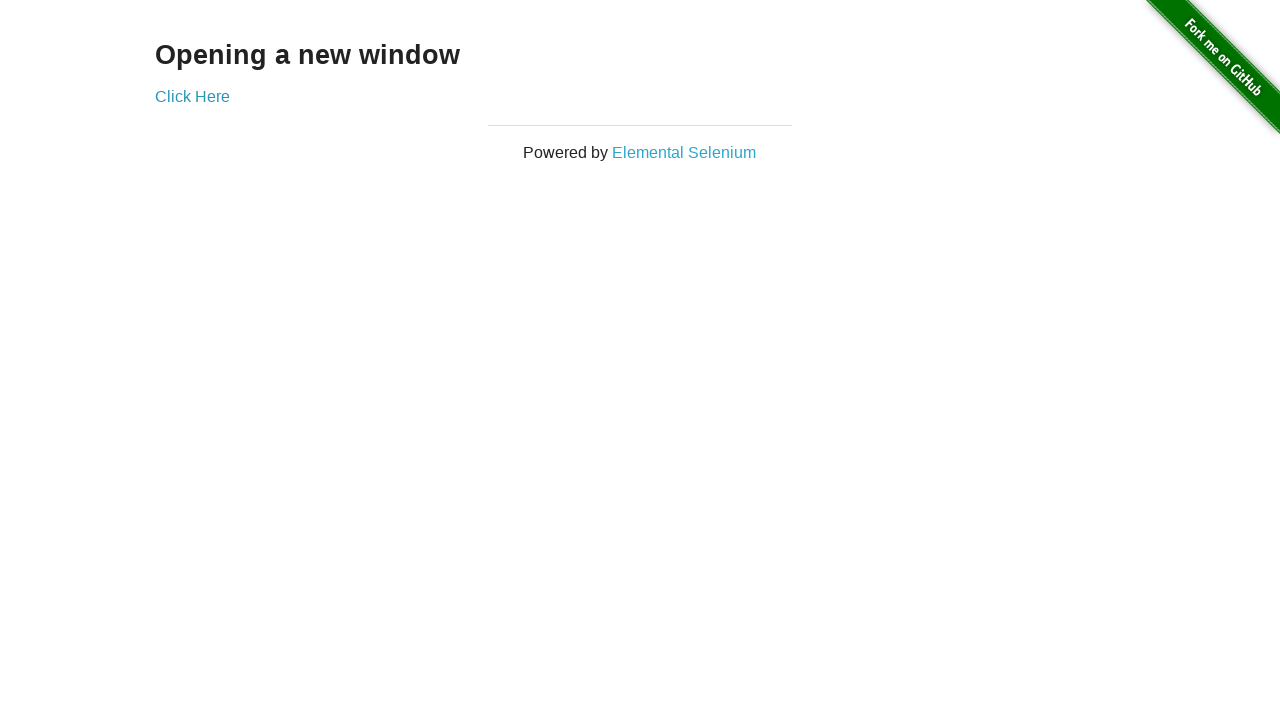

Clicked 'Click Here' link to open second new window at (192, 96) on text='Click Here'
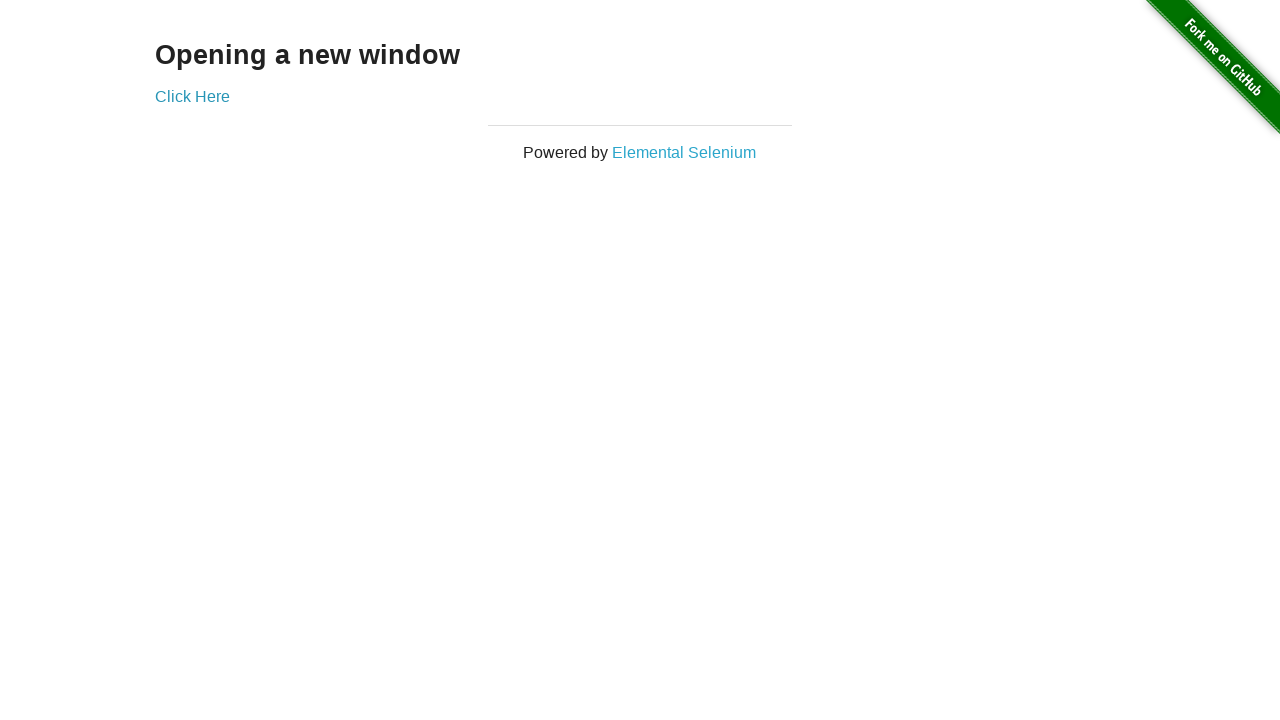

Clicked 'Click Here' link to open third new window at (192, 96) on text='Click Here'
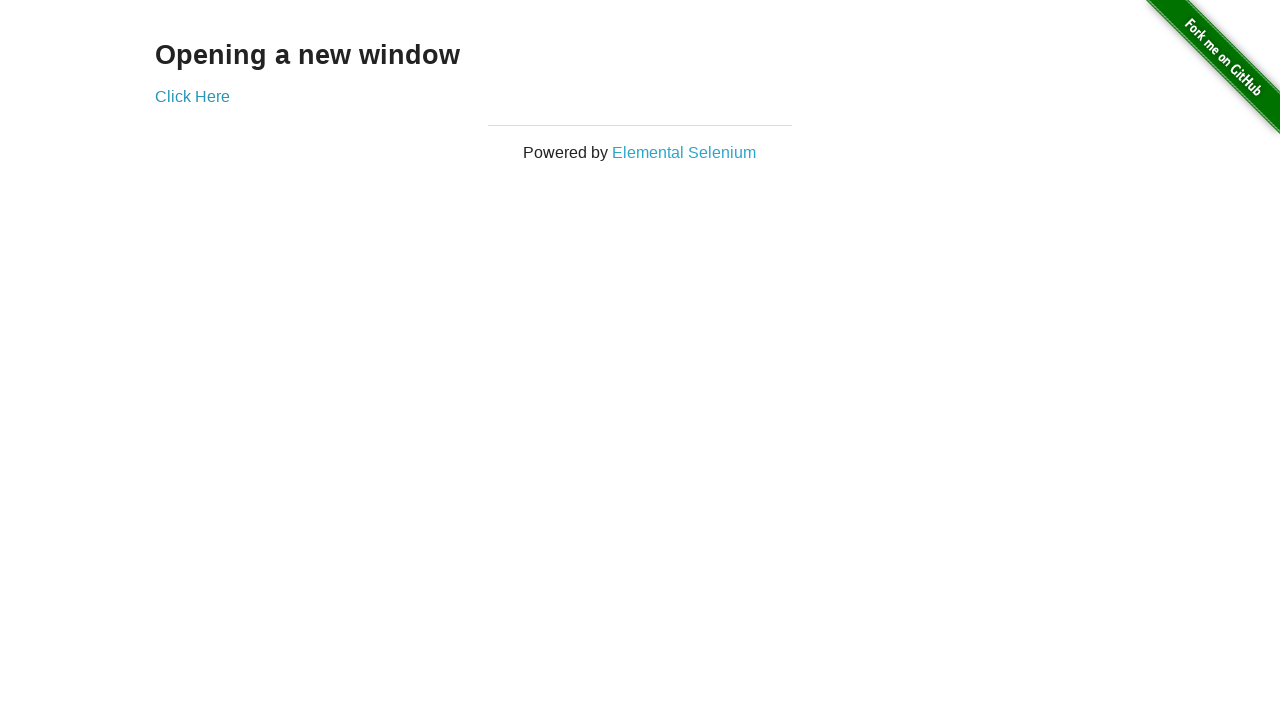

Closed first new window
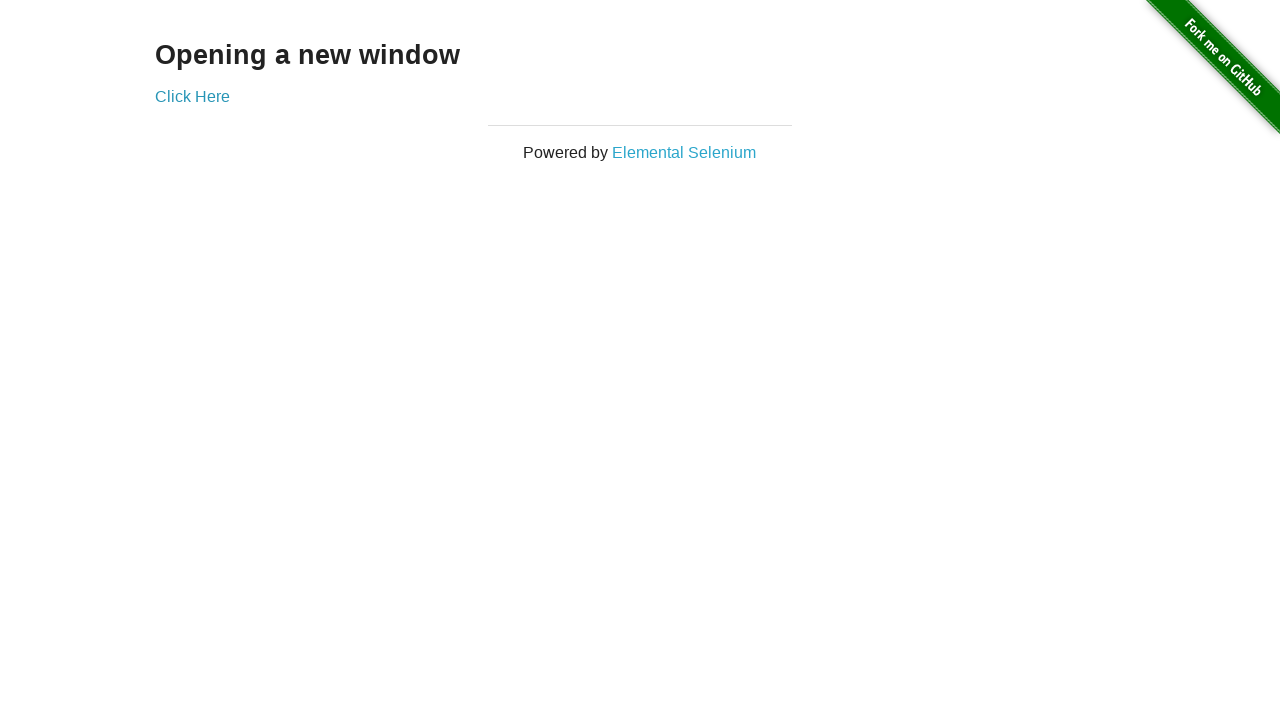

Closed second new window
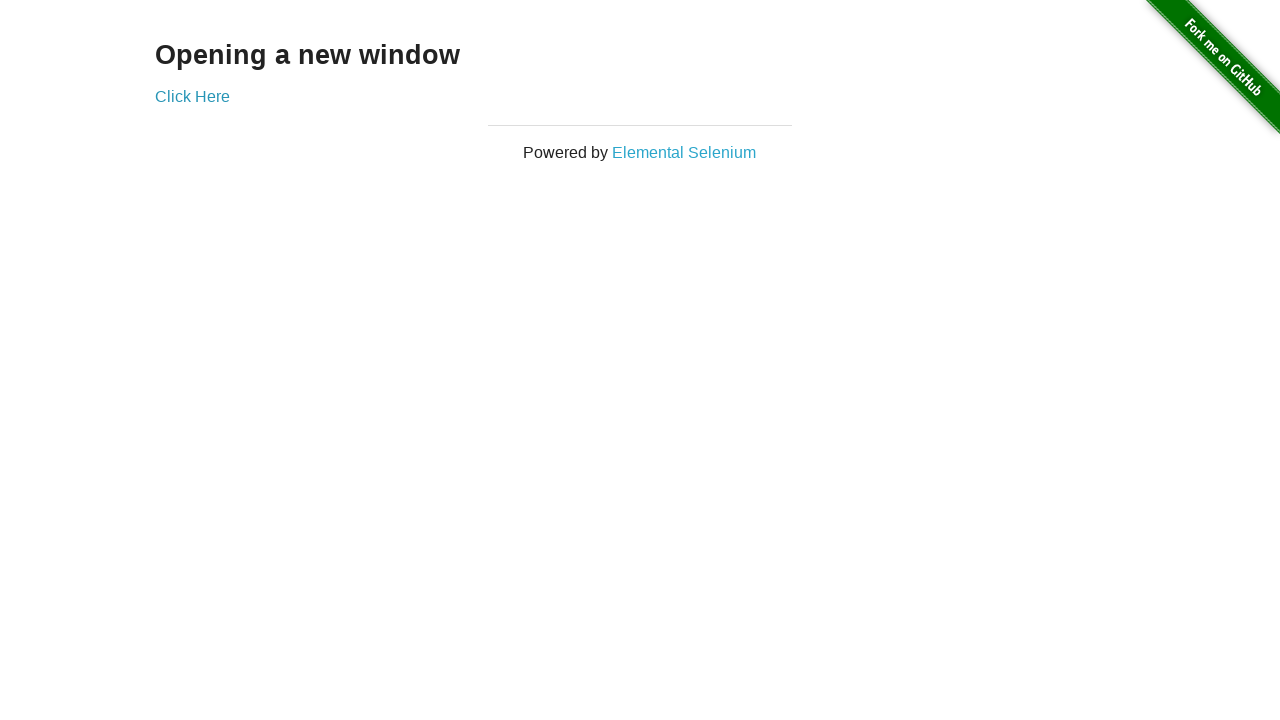

Closed third new window
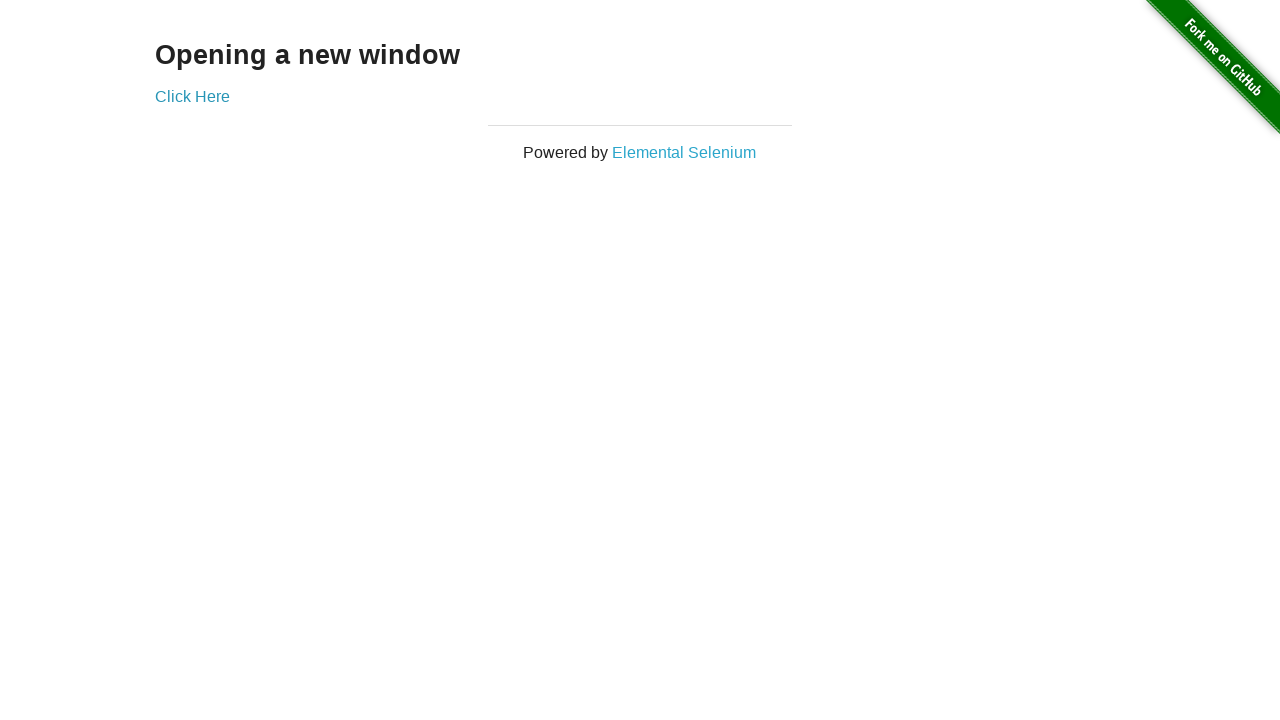

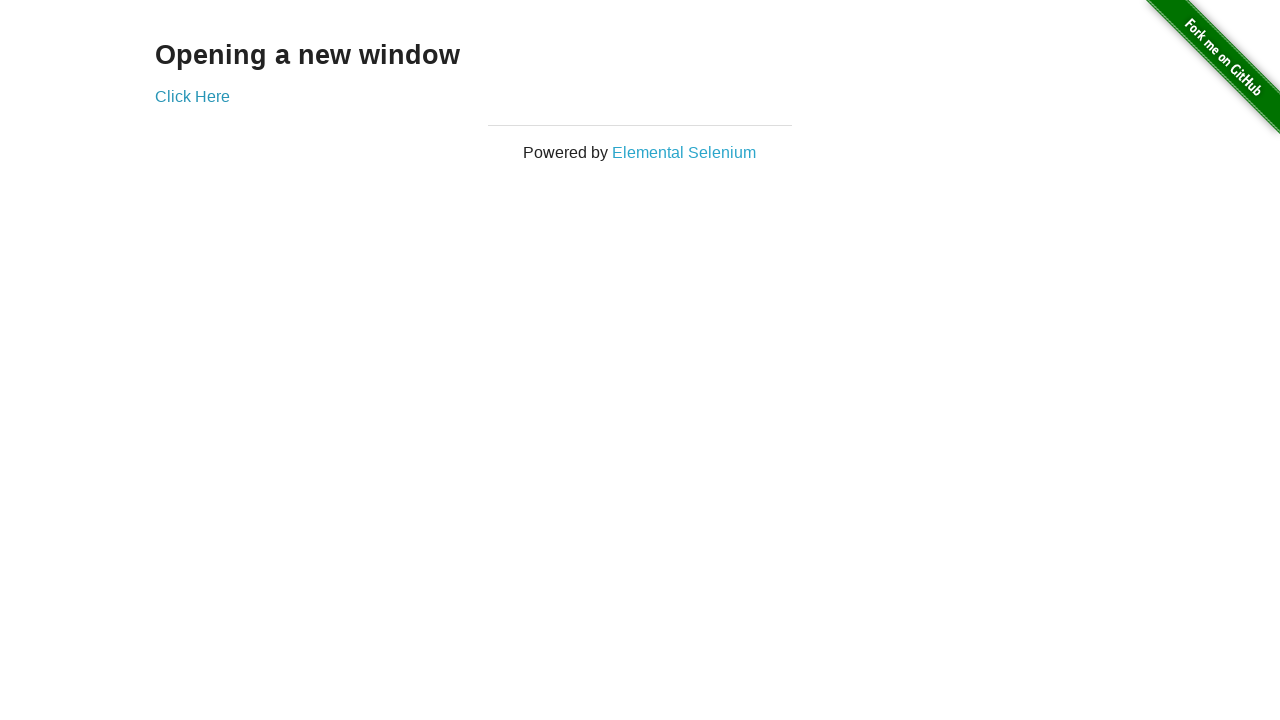